Tests the "New Window" button functionality by clicking it and verifying the new window contains the expected sample page text.

Starting URL: https://demoqa.com/browser-windows

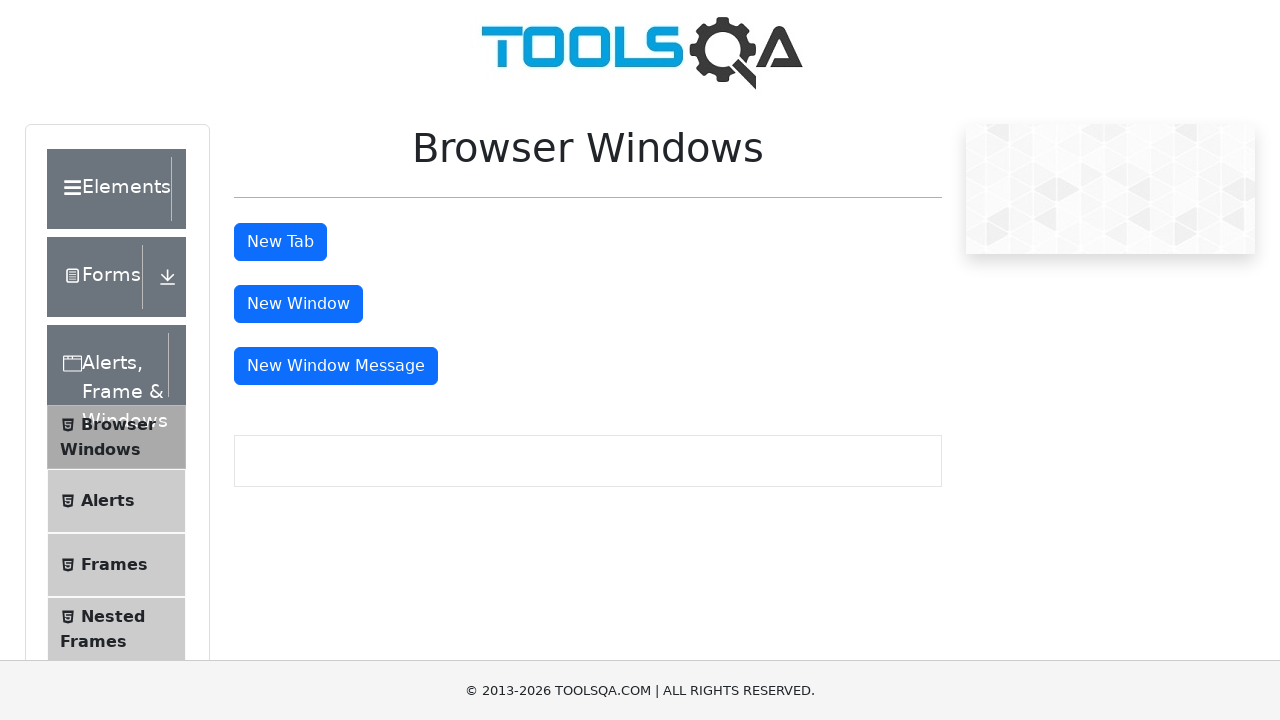

Clicked 'New Window' button and captured new page context at (298, 304) on #windowButton
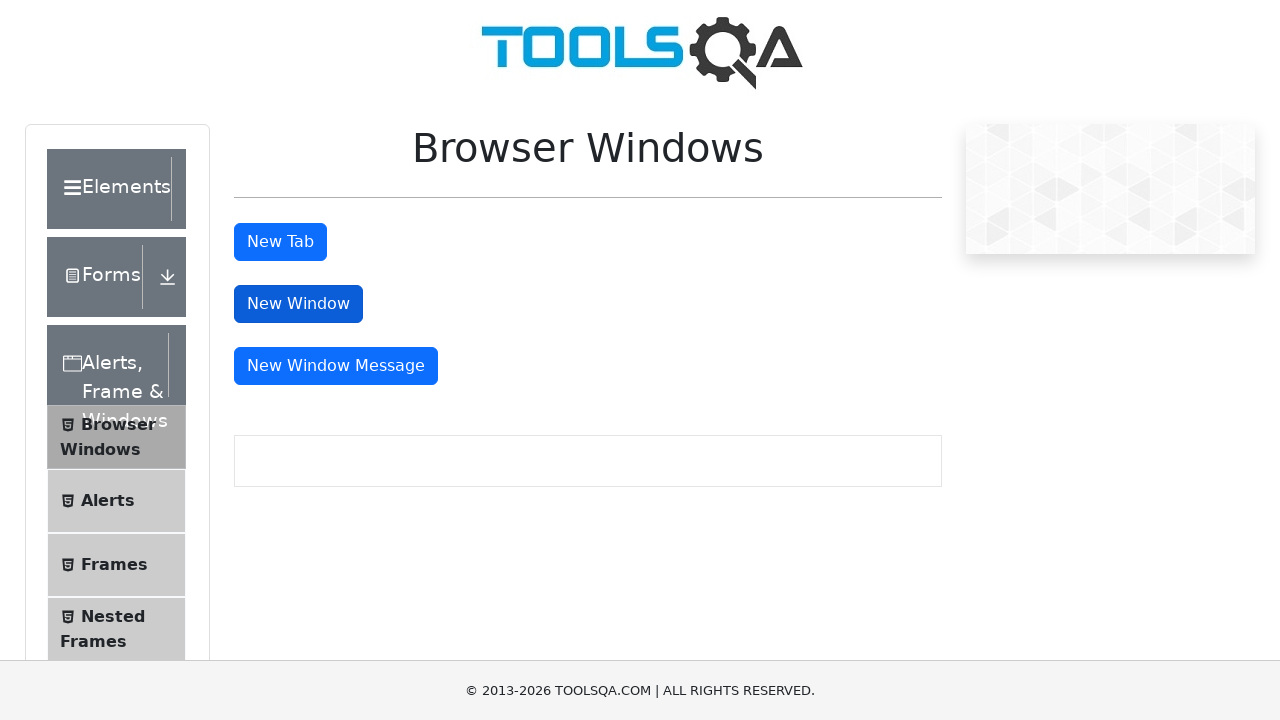

New page finished loading
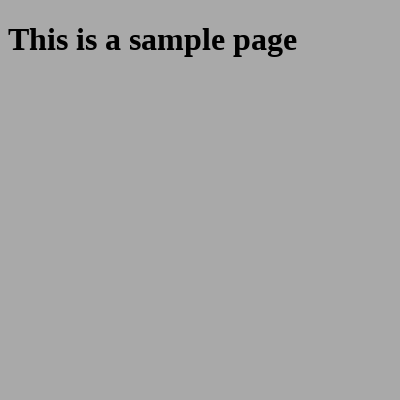

Located sample heading element
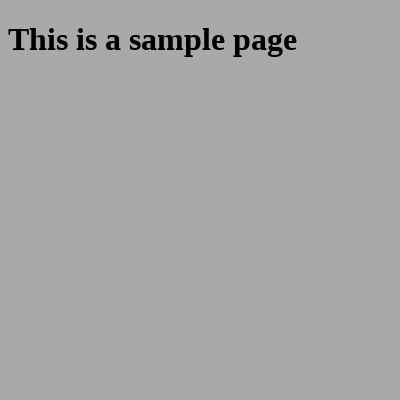

Sample heading element is visible and ready
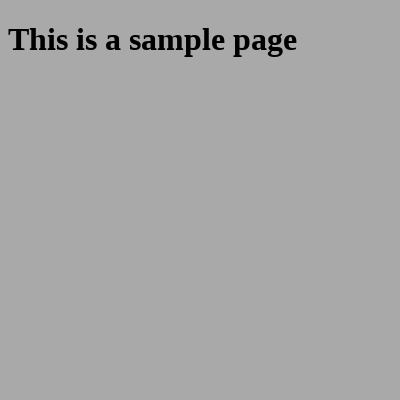

Verified heading text is 'This is a sample page'
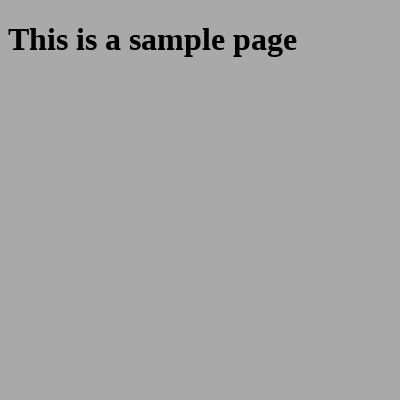

Closed the new window
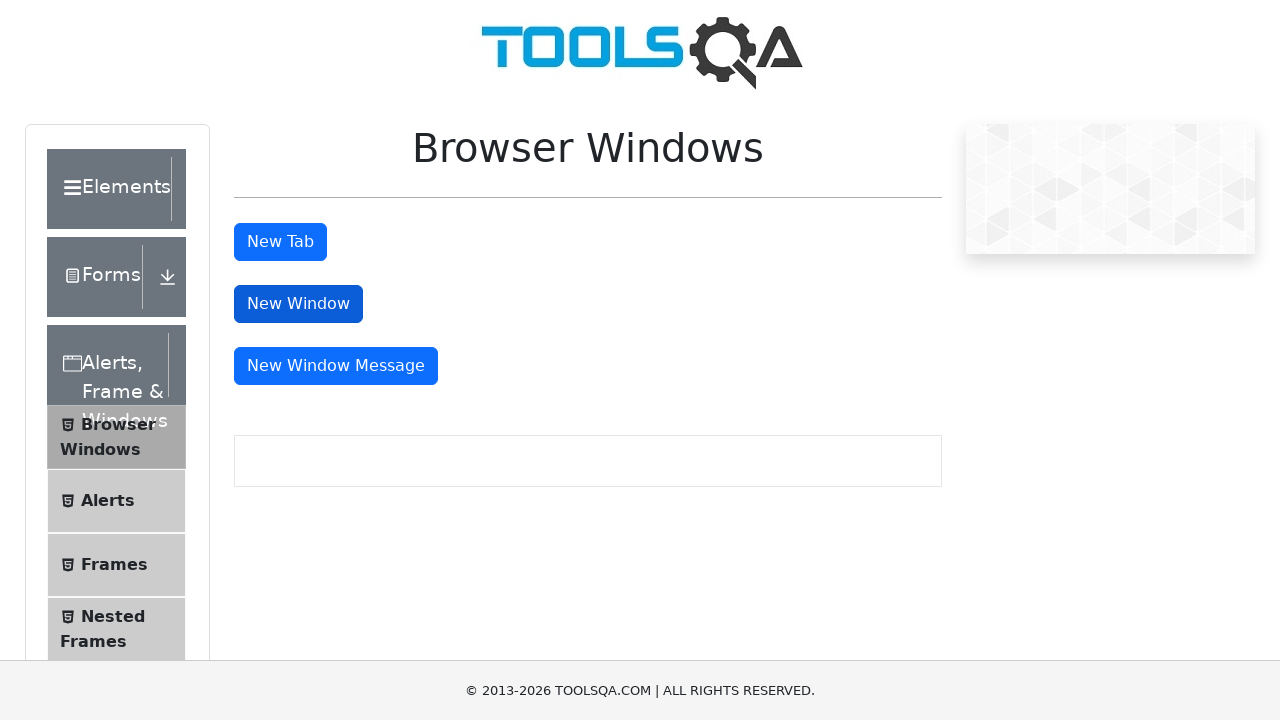

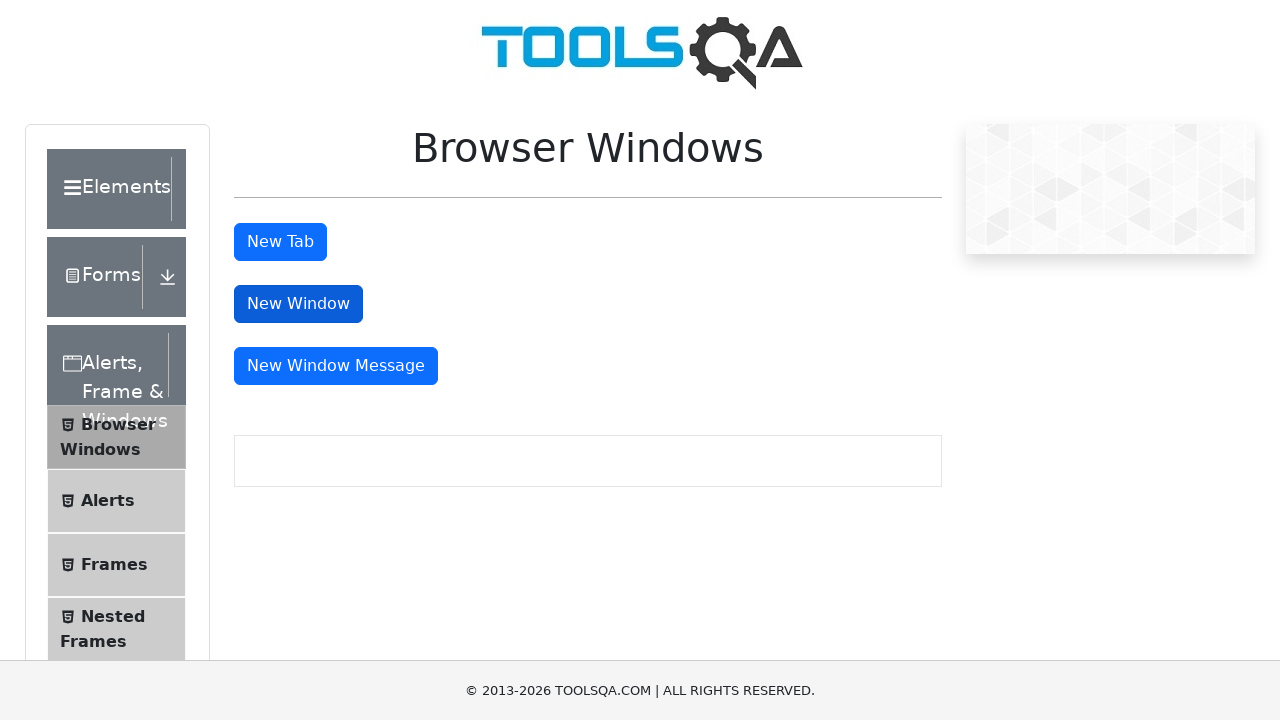